Navigates to W3Schools website and performs a page down scroll action on the body element

Starting URL: https://www.w3schools.com

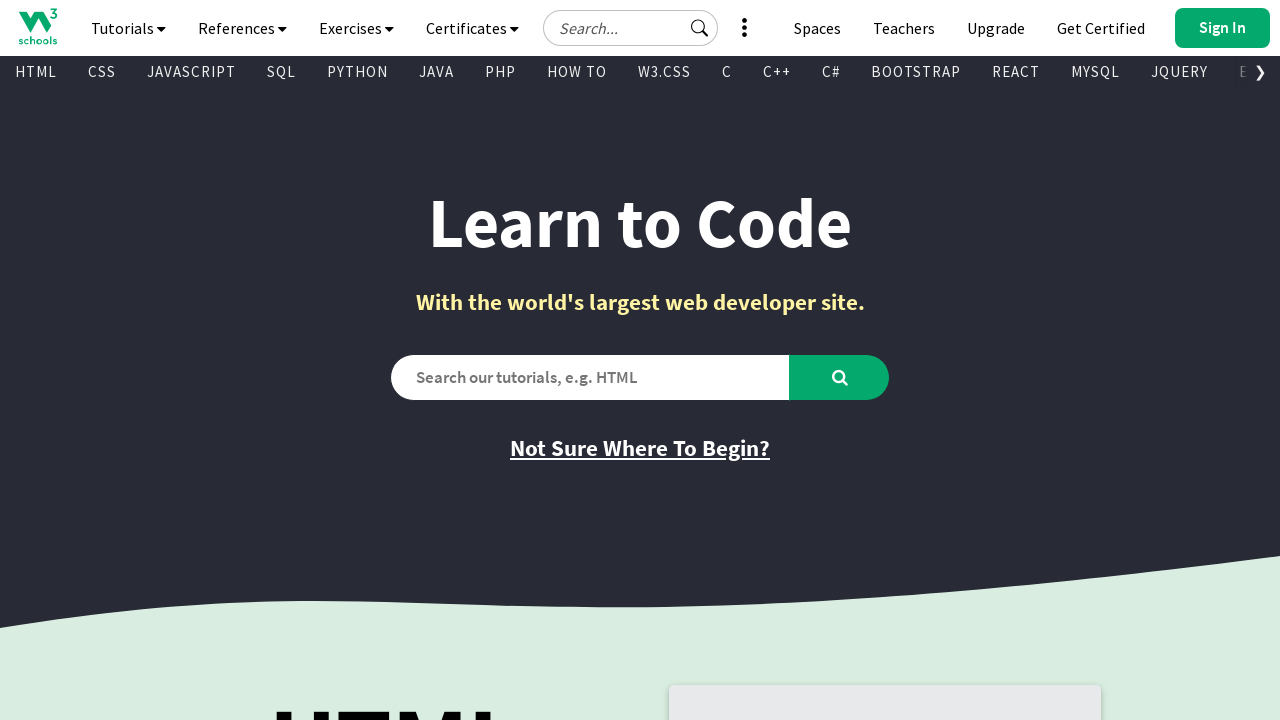

Navigated to W3Schools website
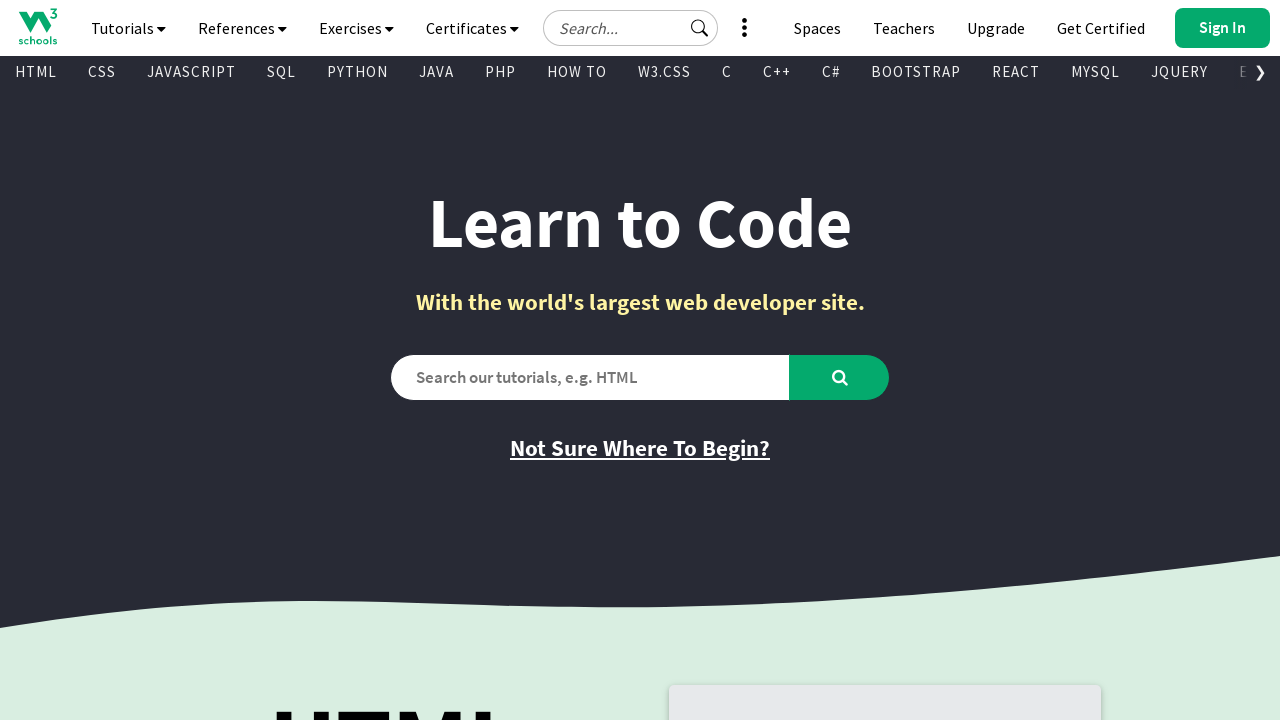

Pressed PageDown to scroll down the page
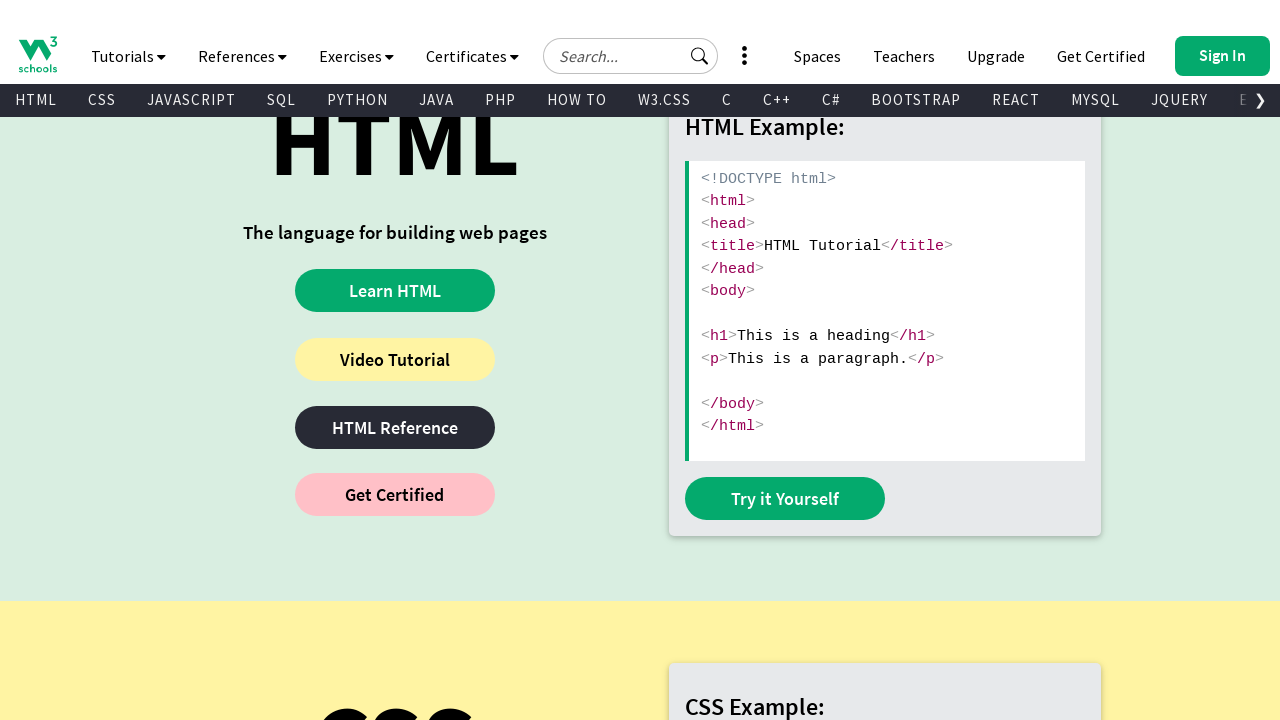

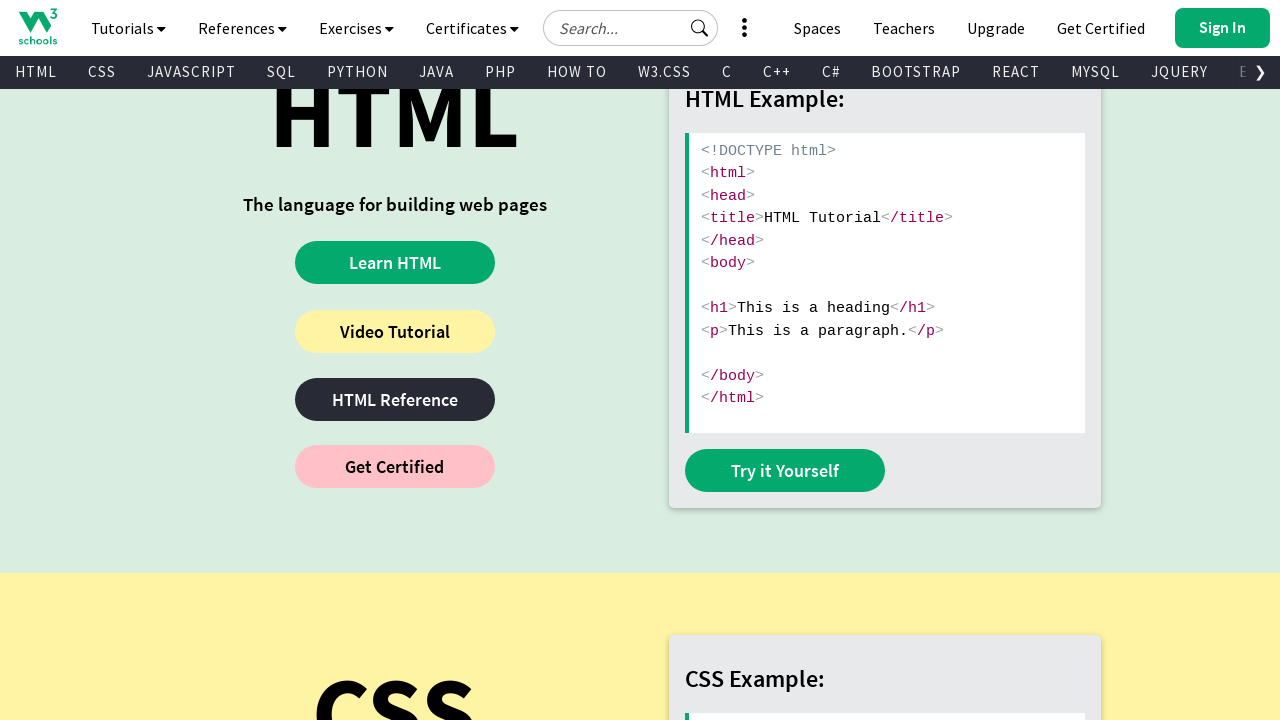